Tests dynamic control functionality by clicking an enable button and verifying that a previously disabled input field becomes enabled

Starting URL: http://the-internet.herokuapp.com/dynamic_controls

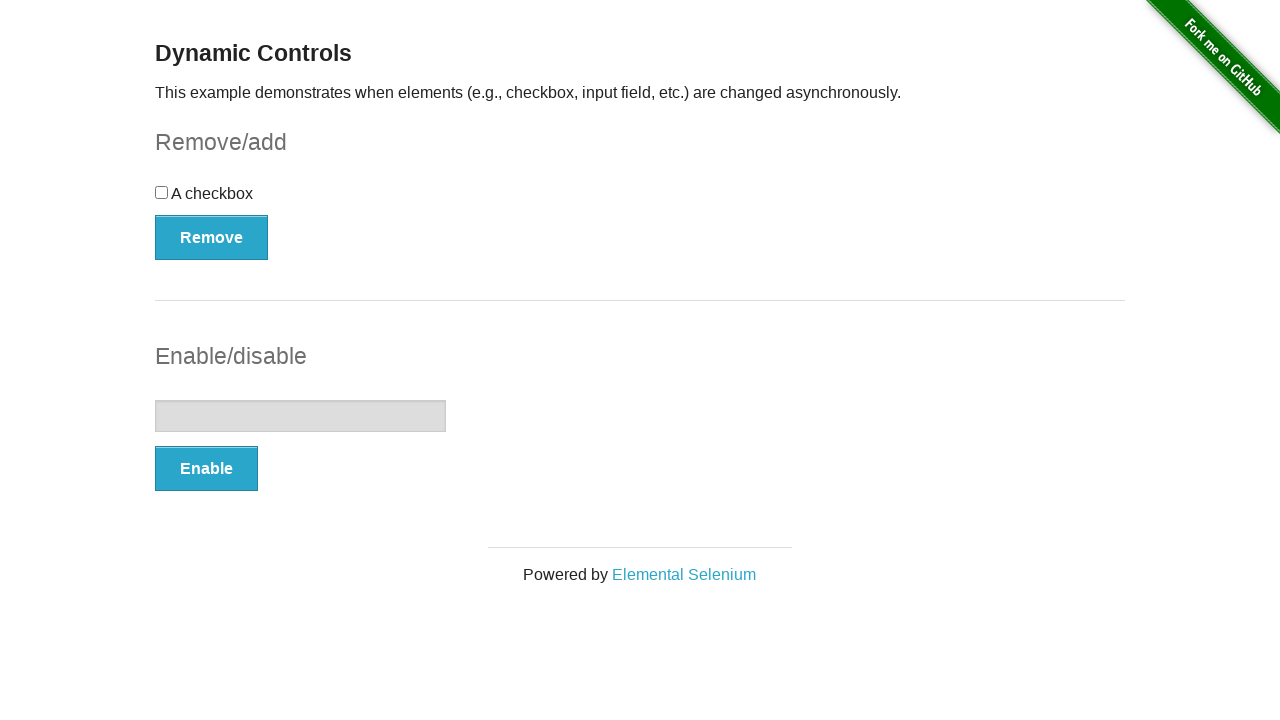

Located the input field element
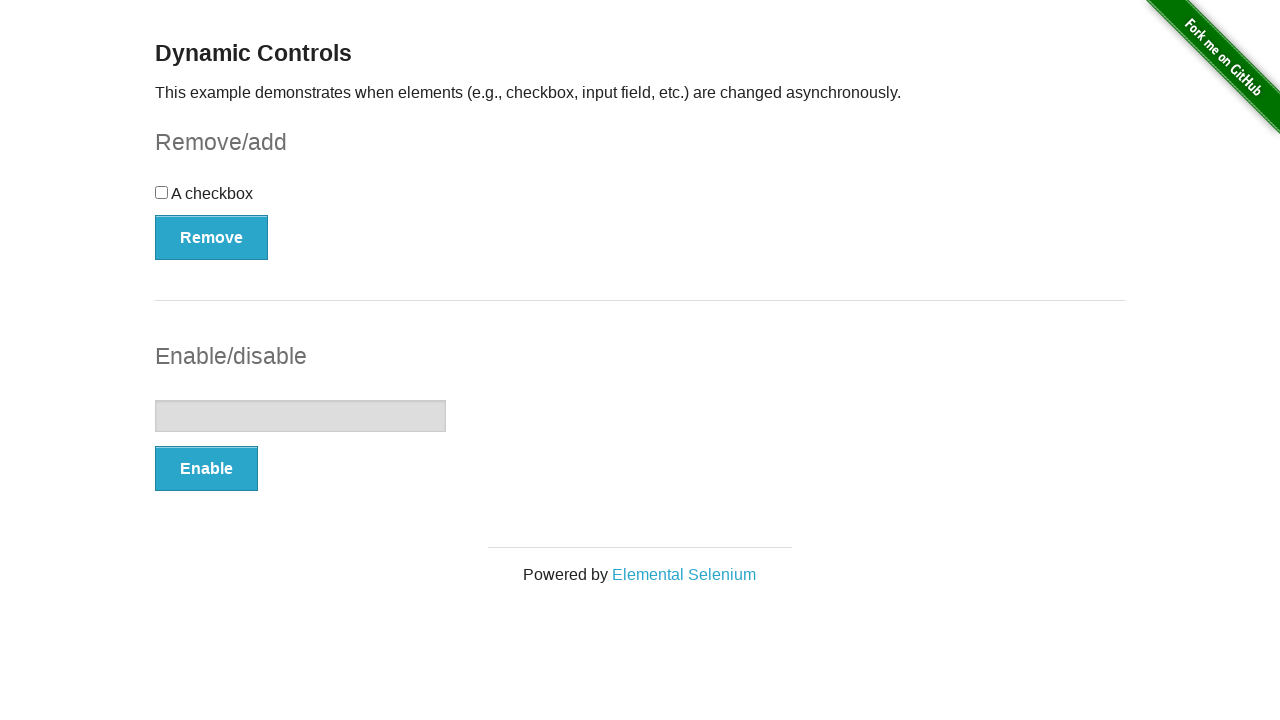

Located the enable button element
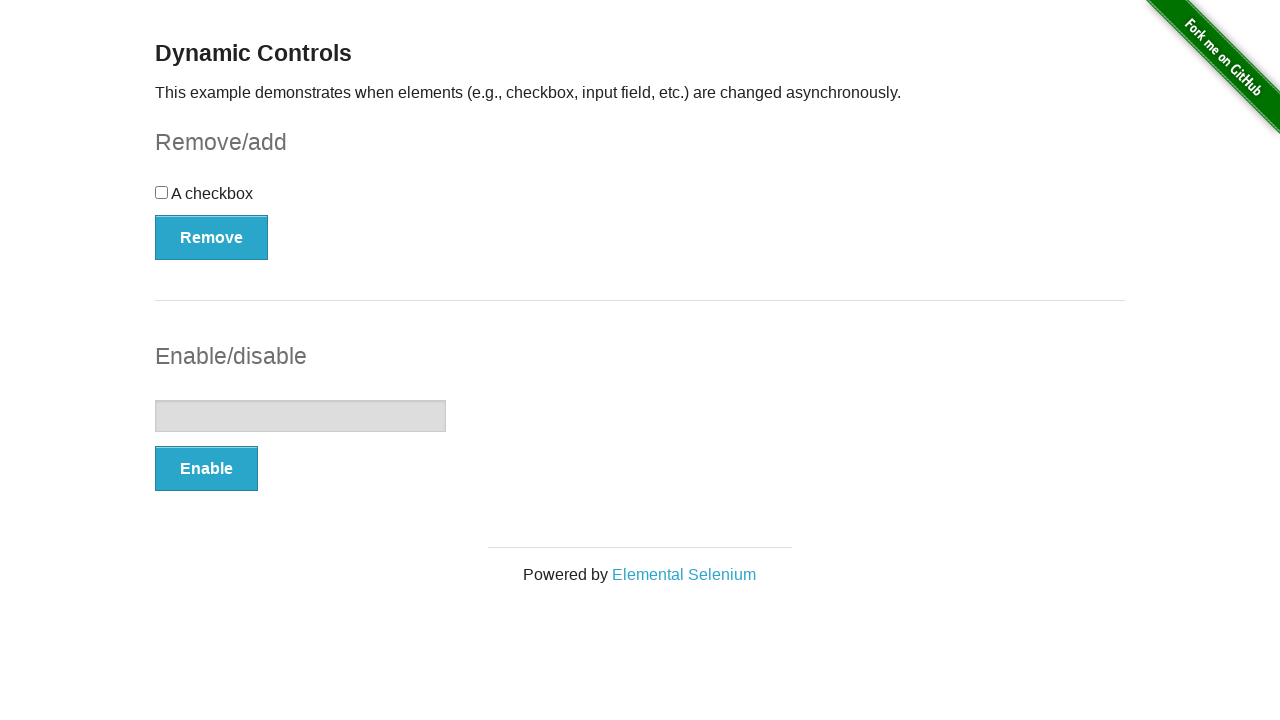

Verified that input field is initially disabled
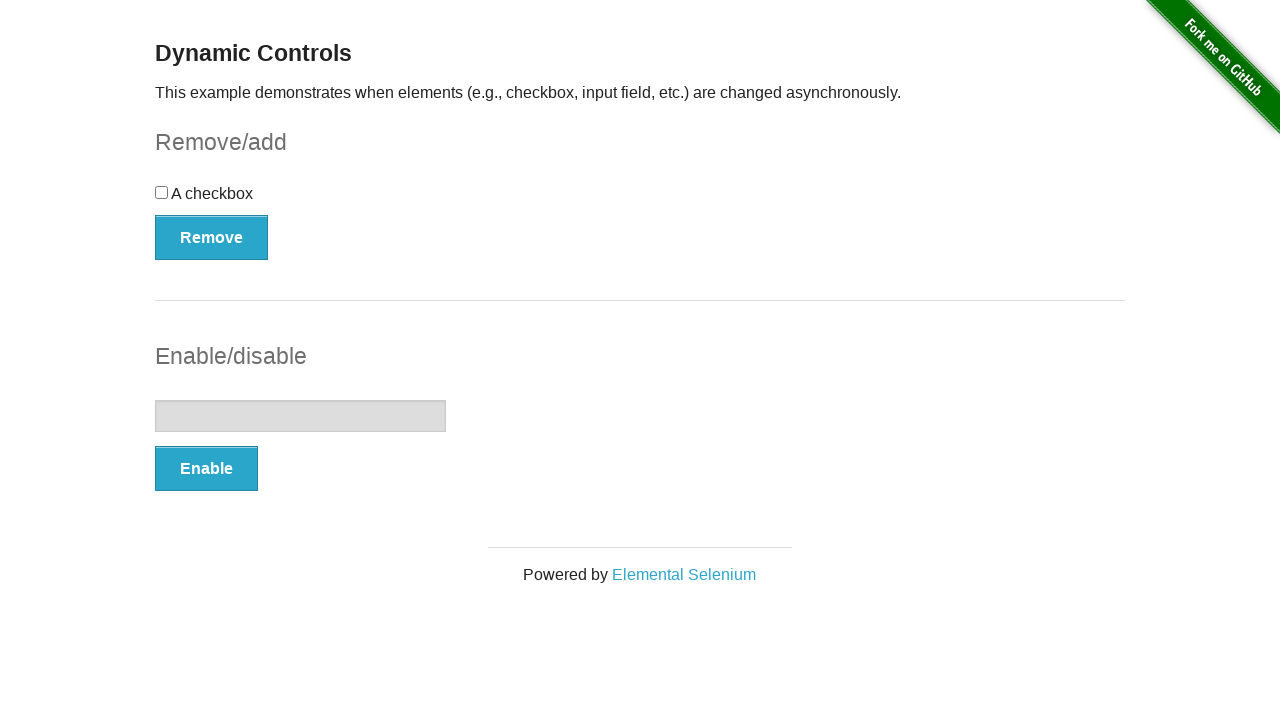

Clicked the enable button to enable the input field at (206, 469) on #input-example > button
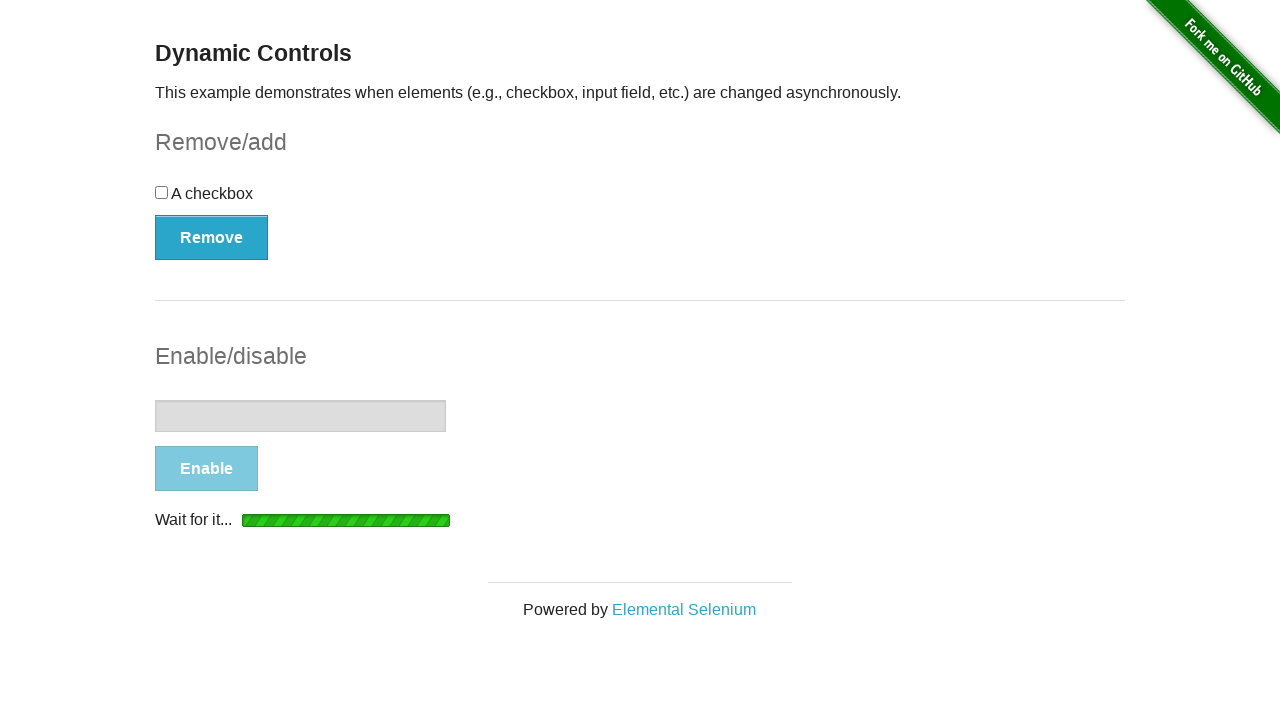

Waited for input field to become enabled (loading complete)
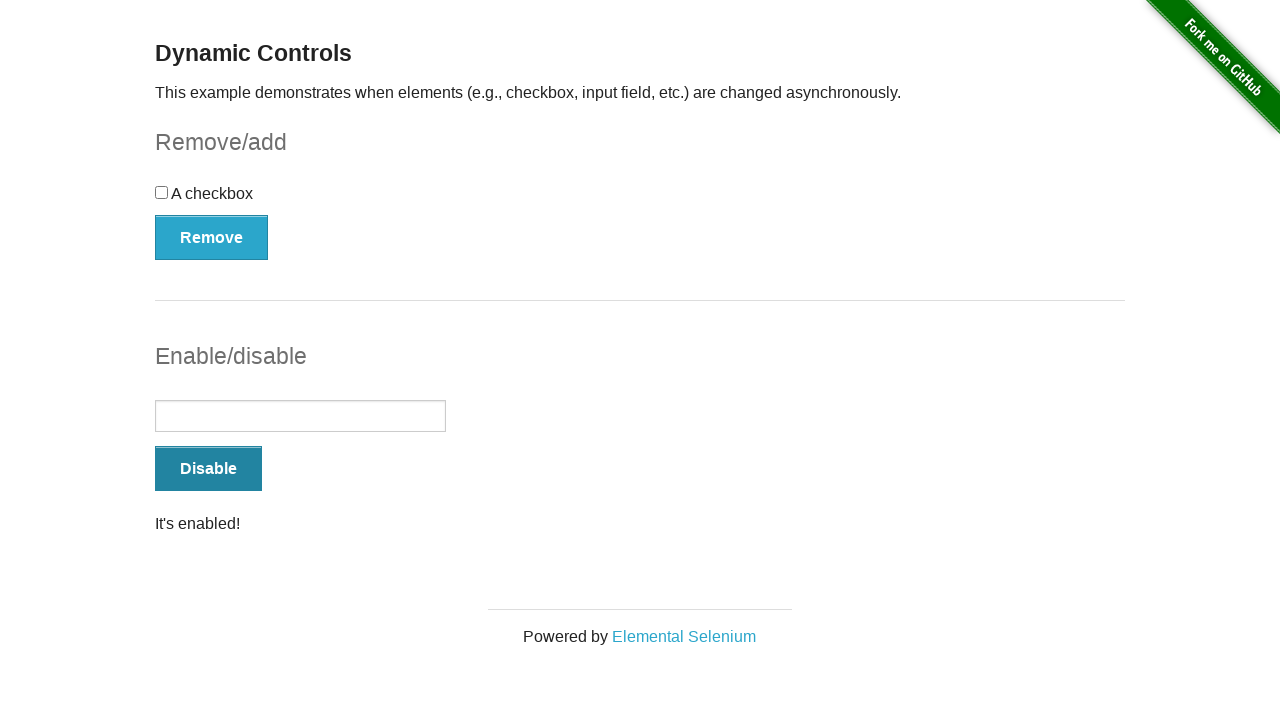

Verified that input field is now enabled
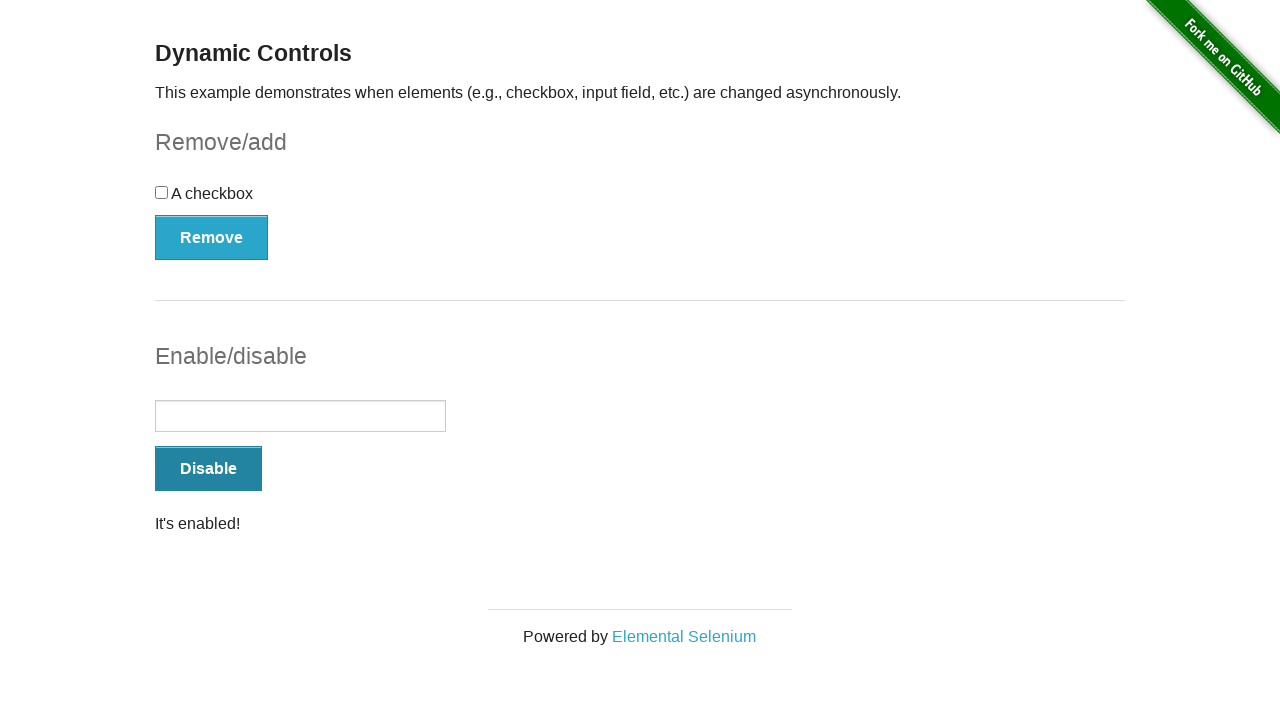

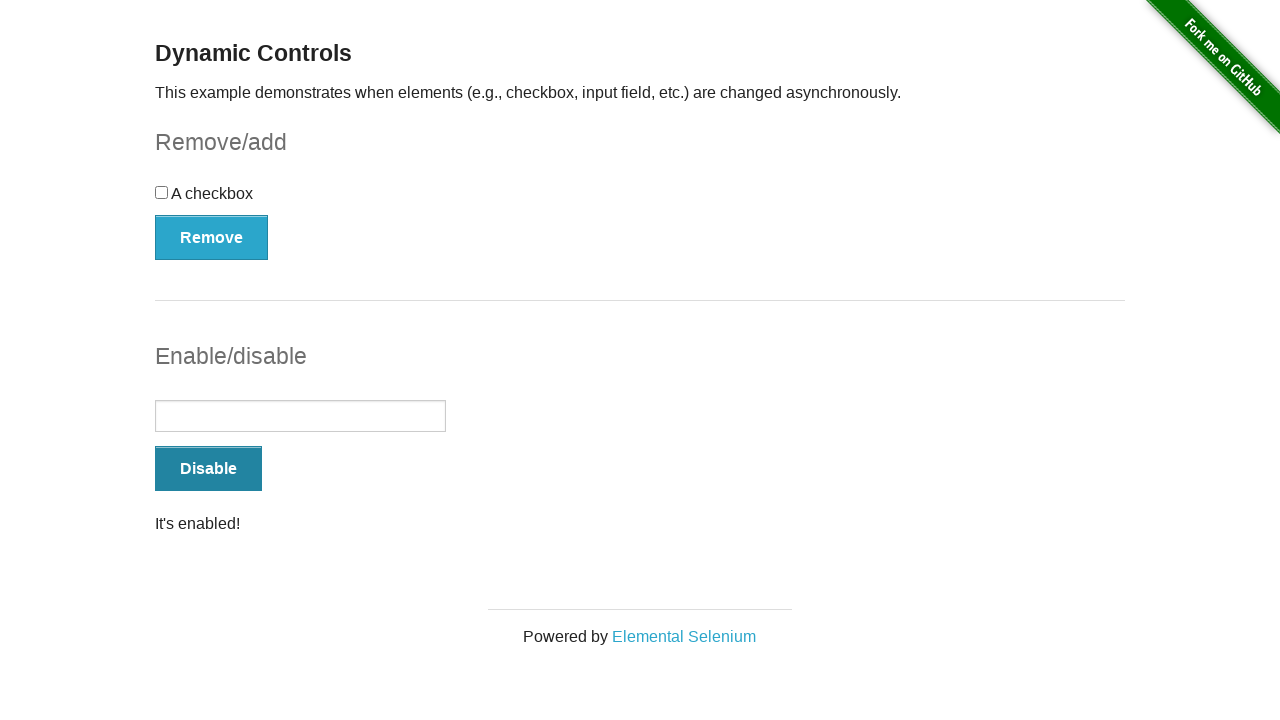